Tests different button click types on DemoQA - double-click, right-click, and regular click on three primary buttons

Starting URL: https://demoqa.com/buttons

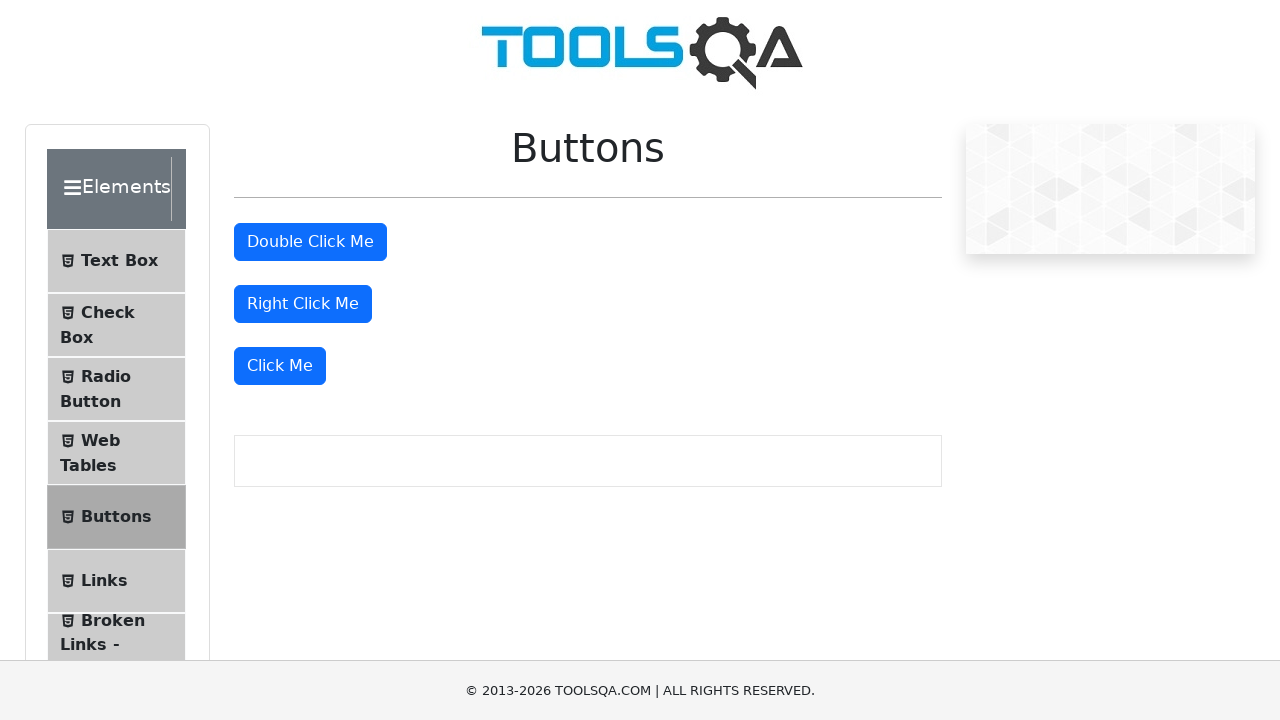

Located all primary buttons on DemoQA buttons page
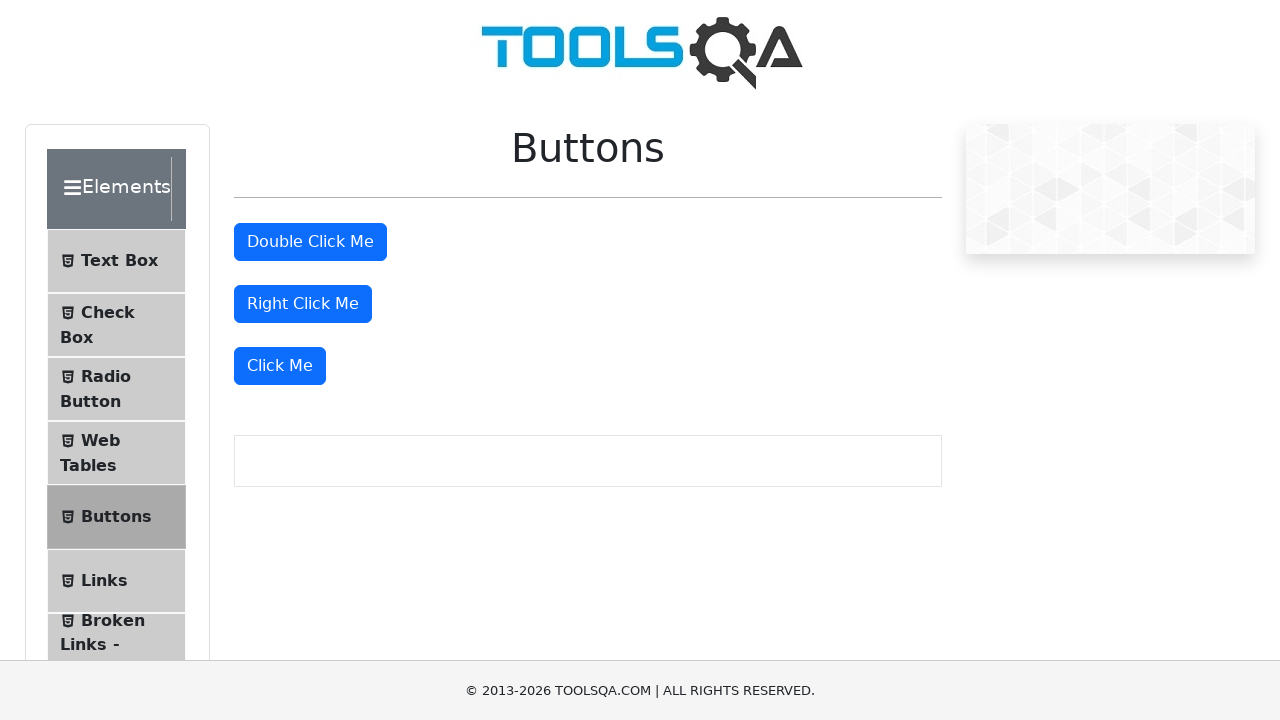

Double-clicked the first primary button at (310, 242) on .btn-primary >> nth=0
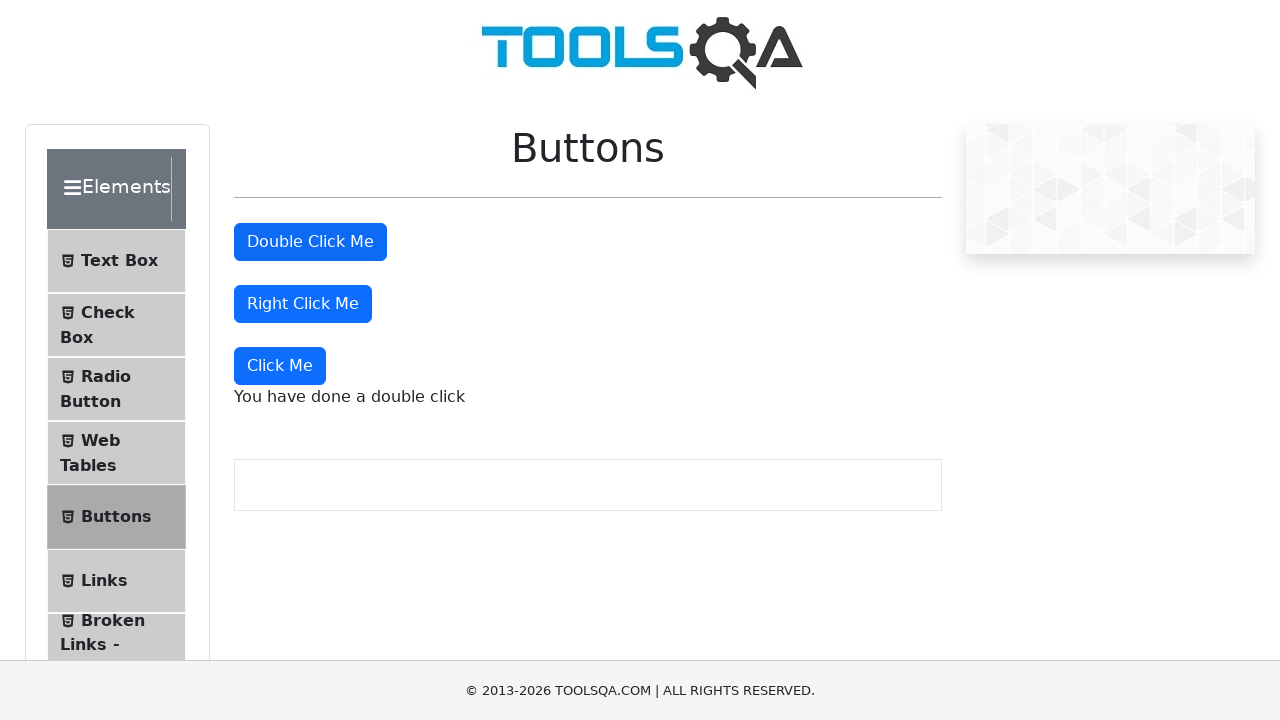

Right-clicked the second primary button at (303, 304) on .btn-primary >> nth=1
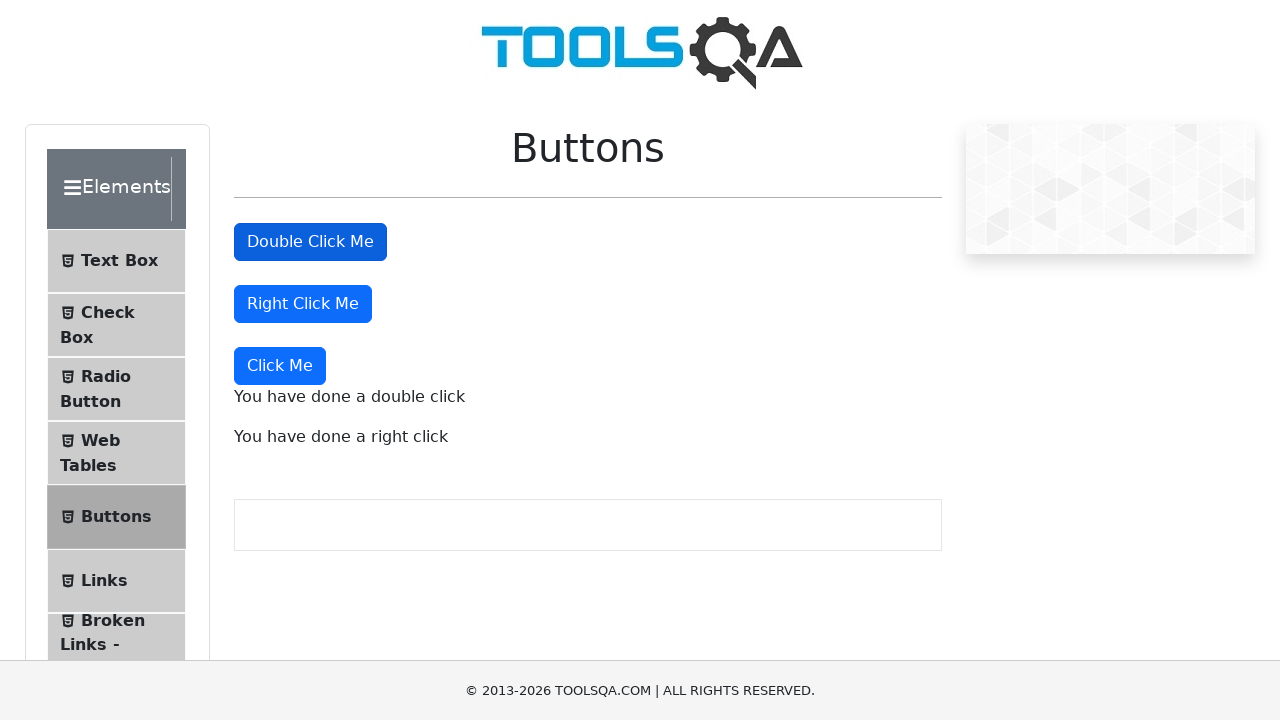

Clicked the third primary button with regular left-click at (280, 366) on .btn-primary >> nth=2
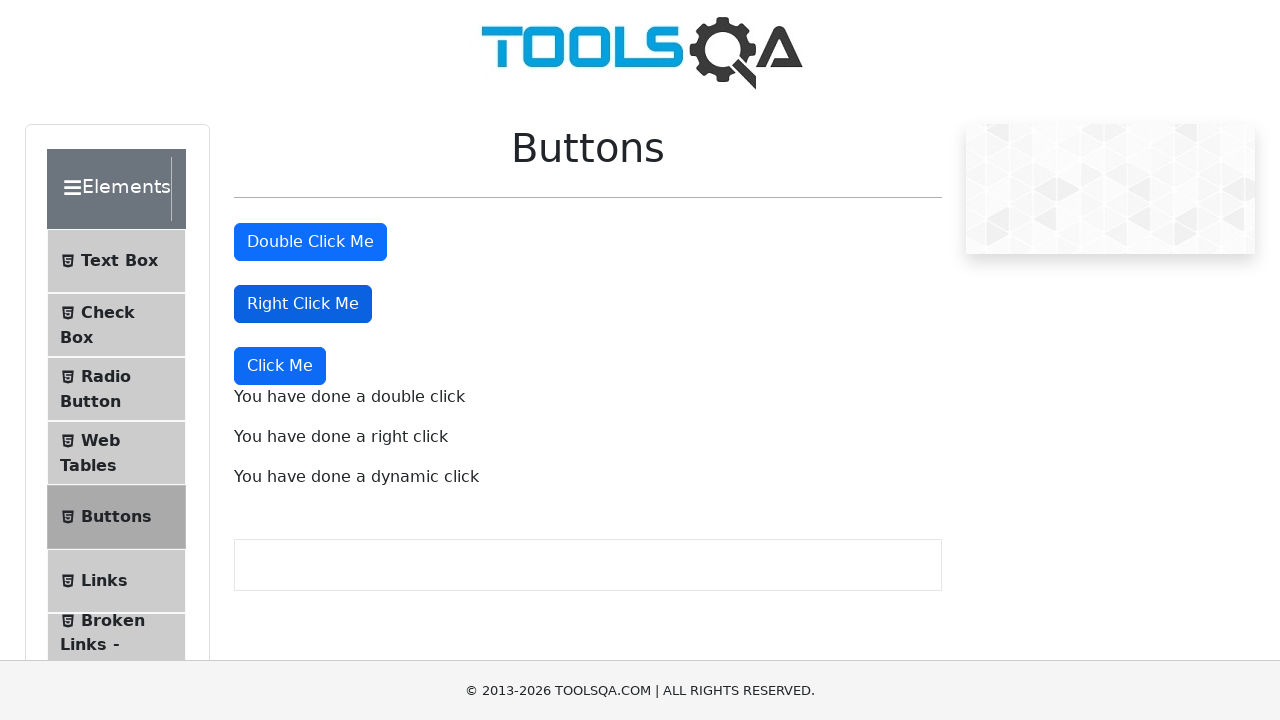

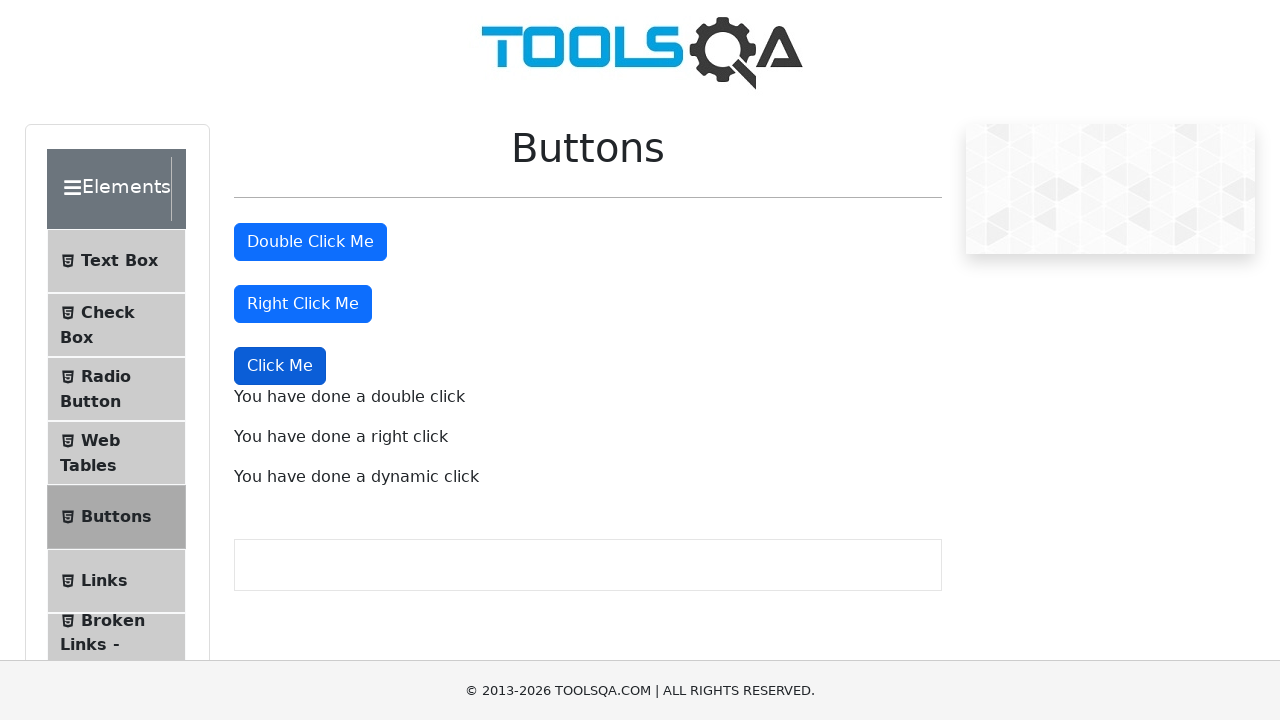